Demonstrates various browser interactions on Bilibili including right-clicking an element, clicking navigation links, hovering over elements, executing JavaScript alerts, and performing a search.

Starting URL: https://www.bilibili.com

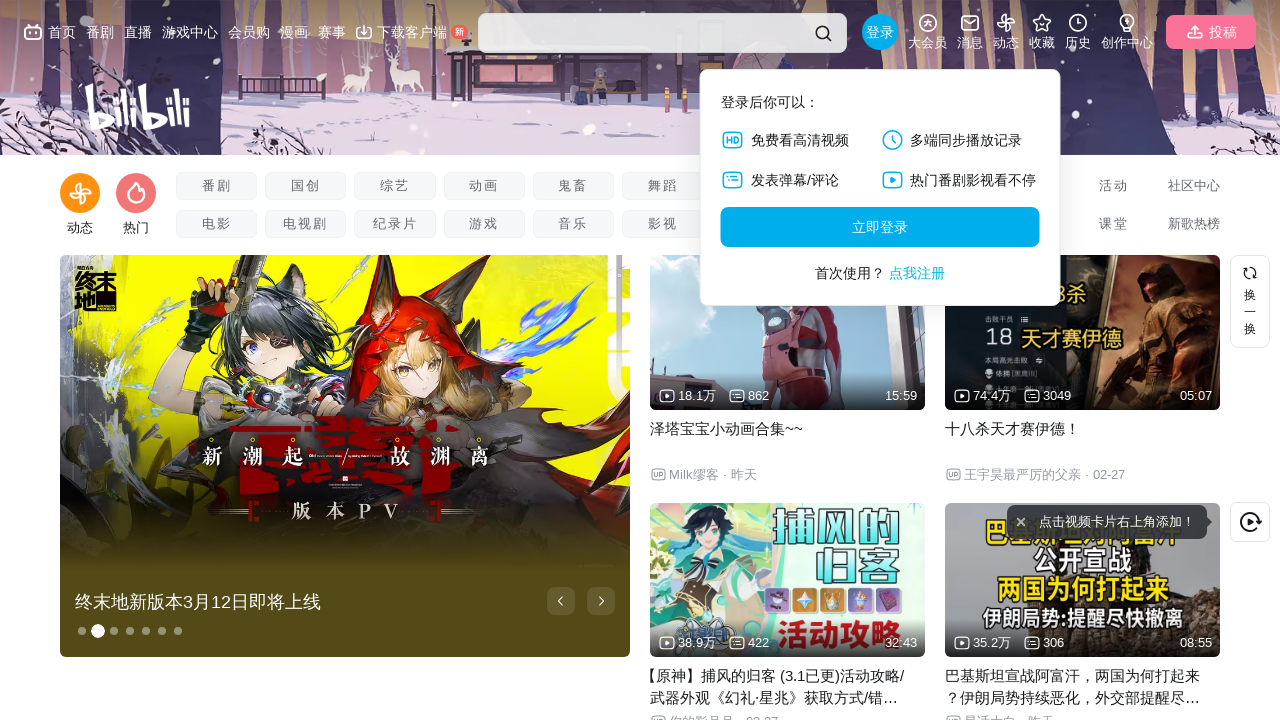

Right-clicked on the channel link element at (217, 186) on .channel-link >> nth=0
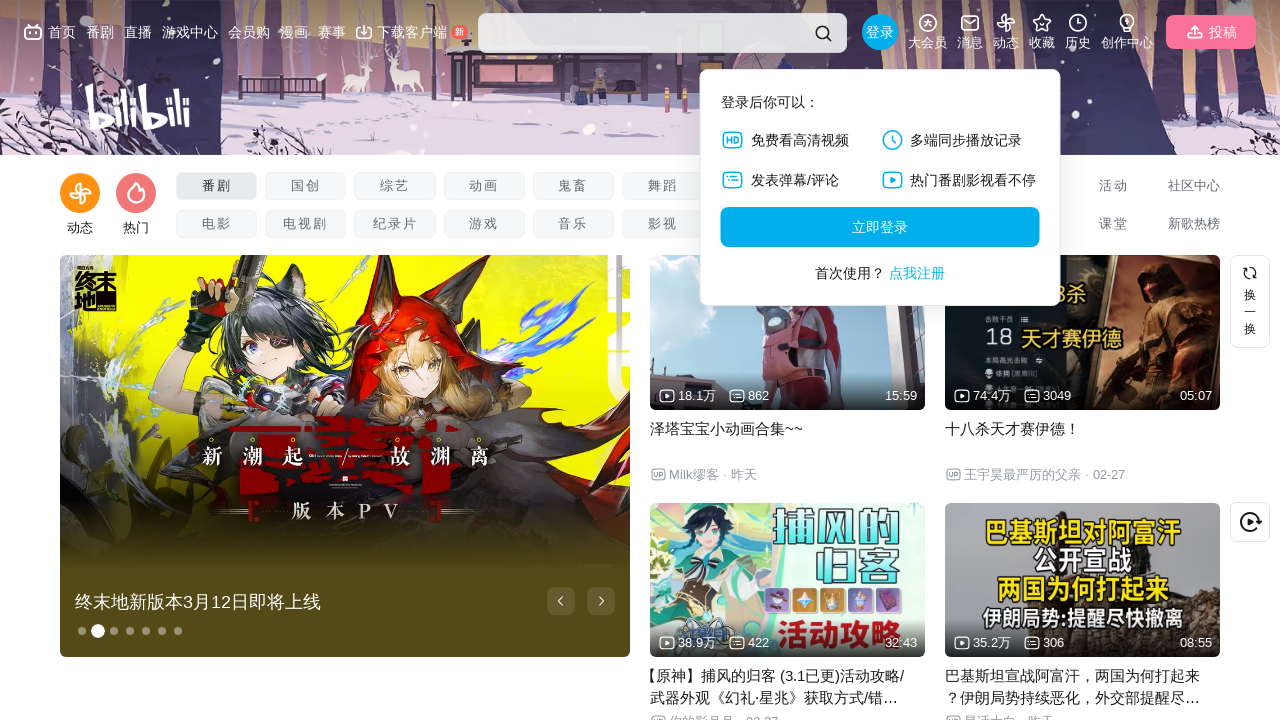

Clicked on variety show (综艺) link at (395, 186) on text=综艺
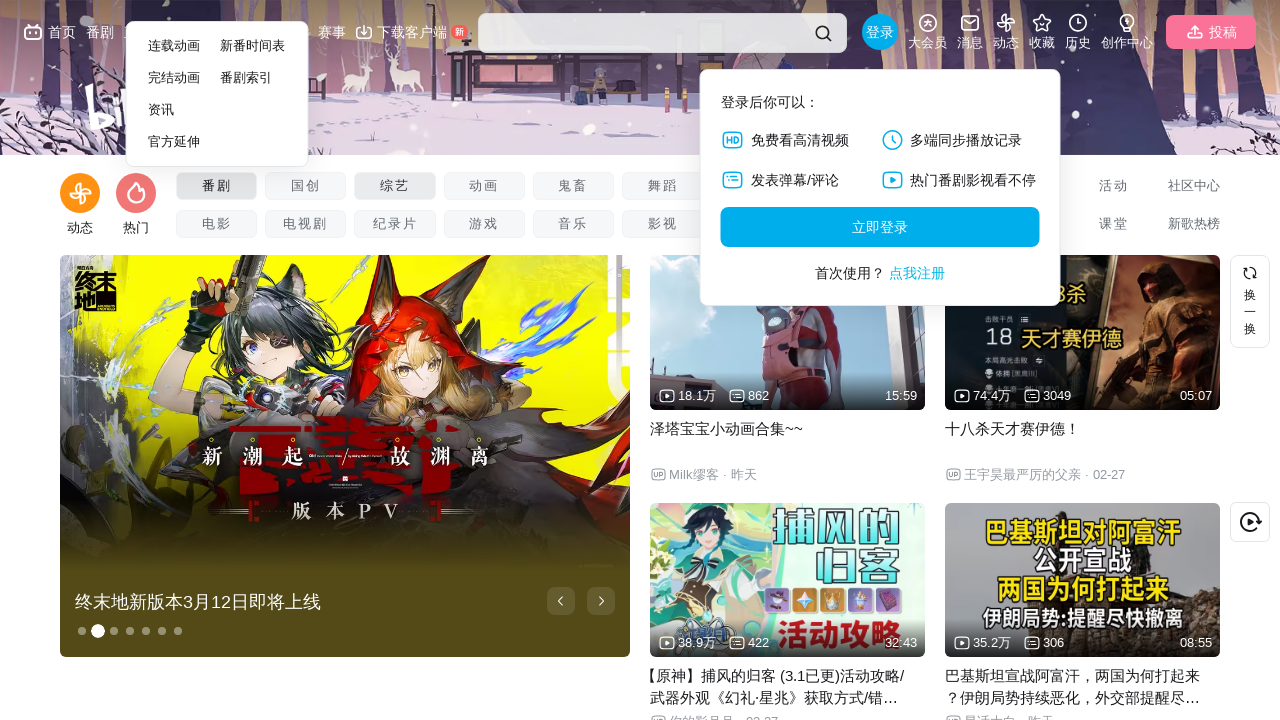

Hovered over navigation element at (190, 32) on xpath=//html/body/div[2]/div[2]/div[1]/div[1]/ul[1]/li[4]/a
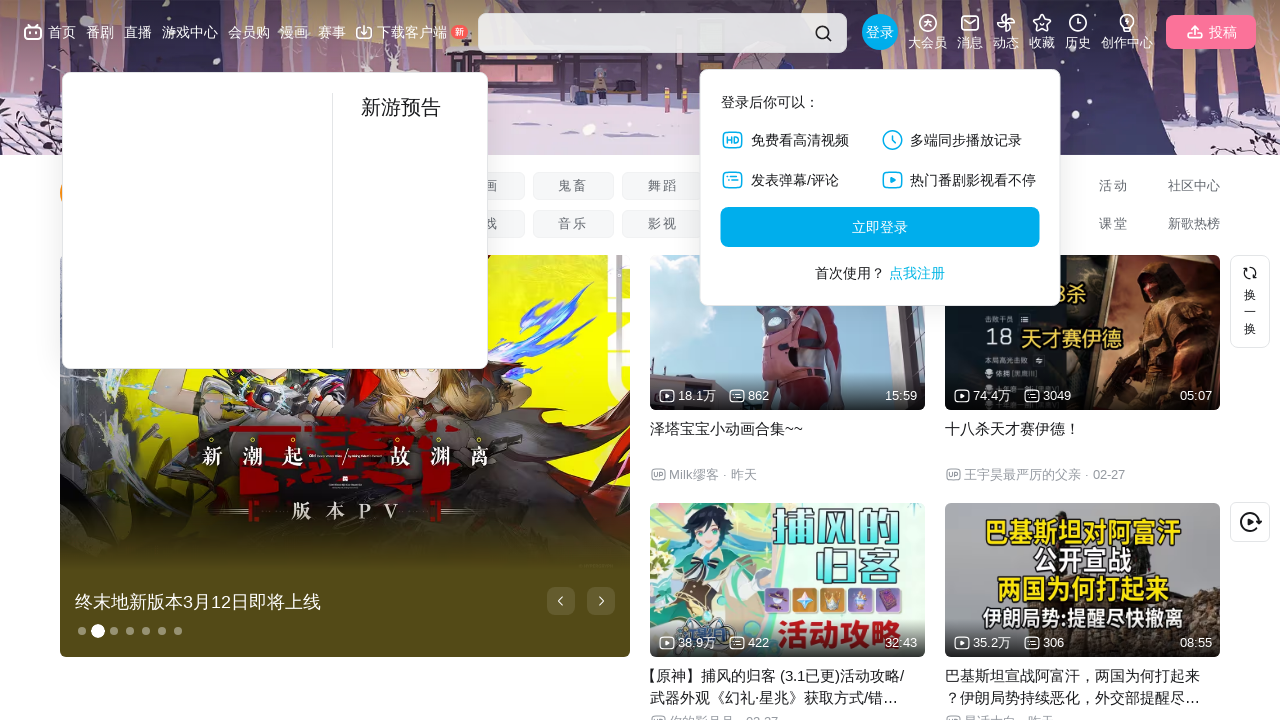

Executed JavaScript alert with value 123
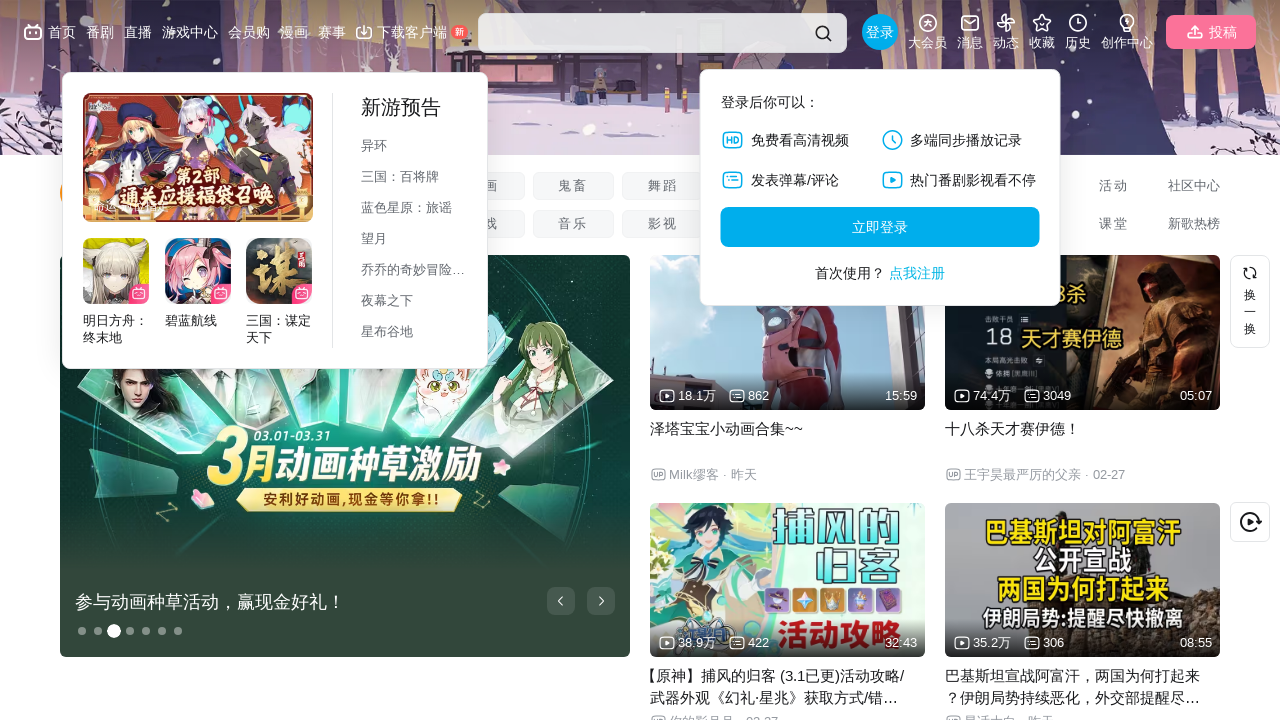

Accepted JavaScript alert dialog
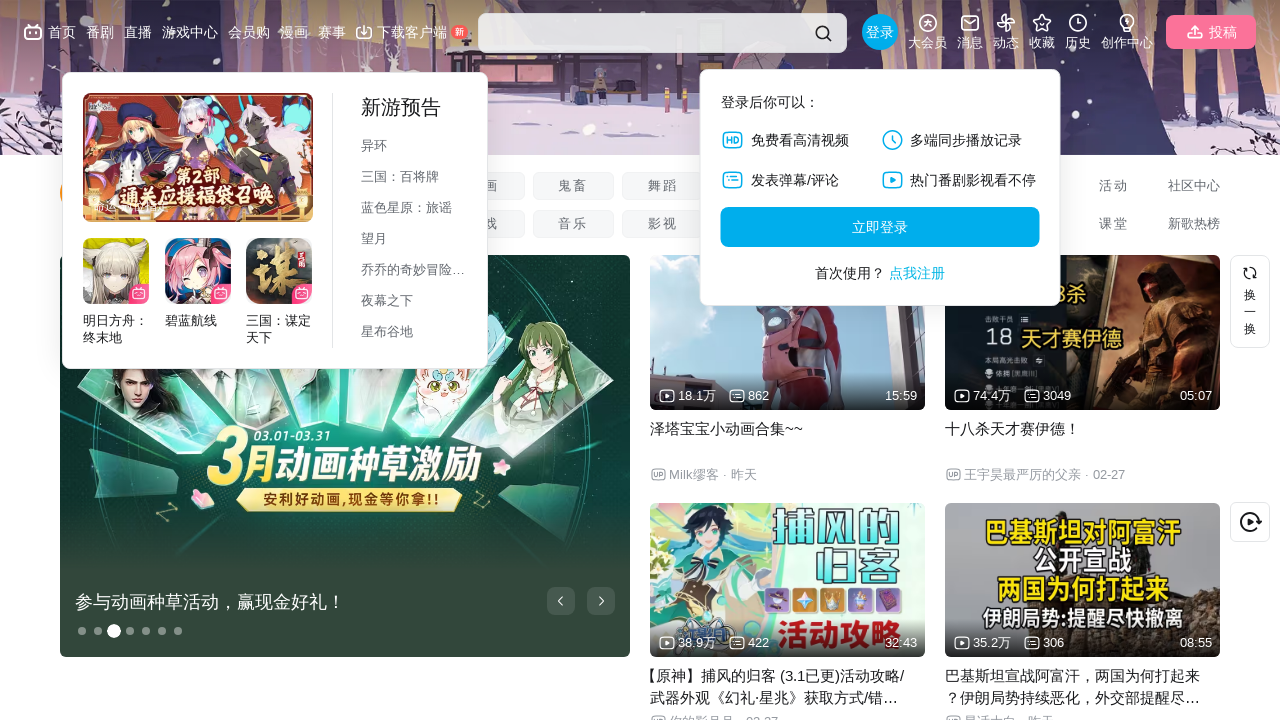

Filled search input with 'cs' on .nav-search-input
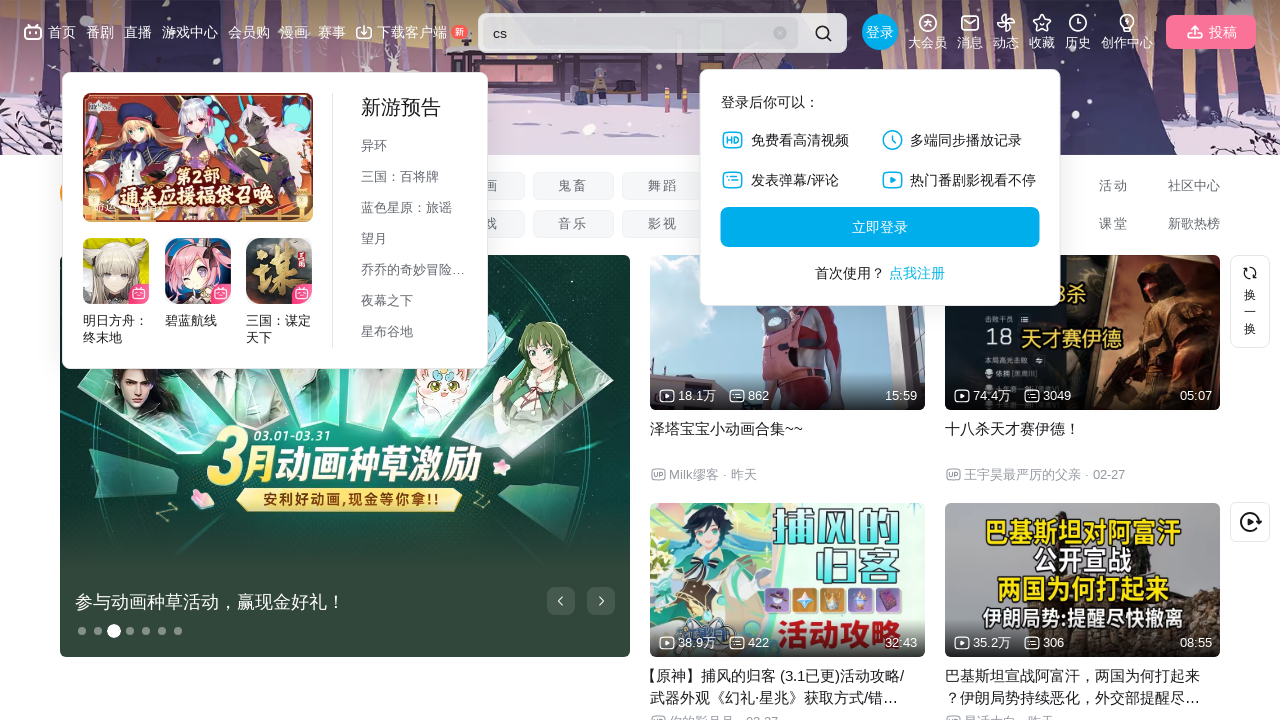

Clicked search submit button at (823, 33) on .nav-search-btn
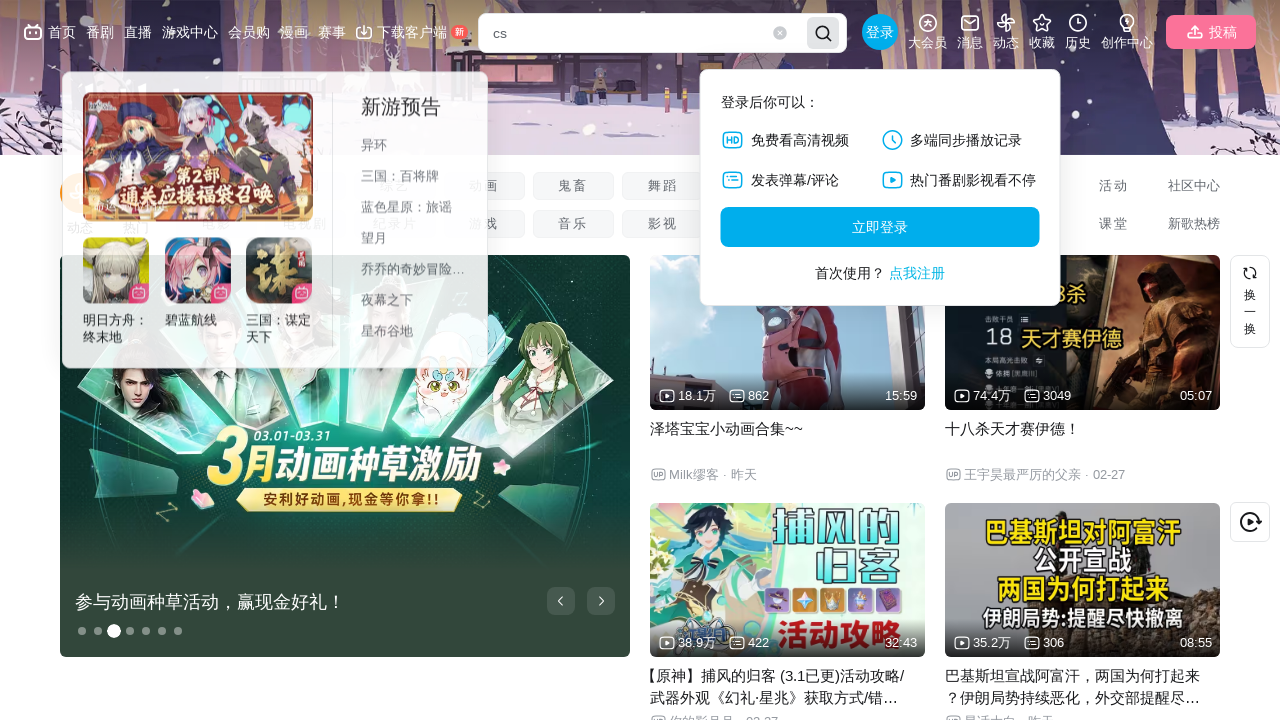

Navigated back to previous page
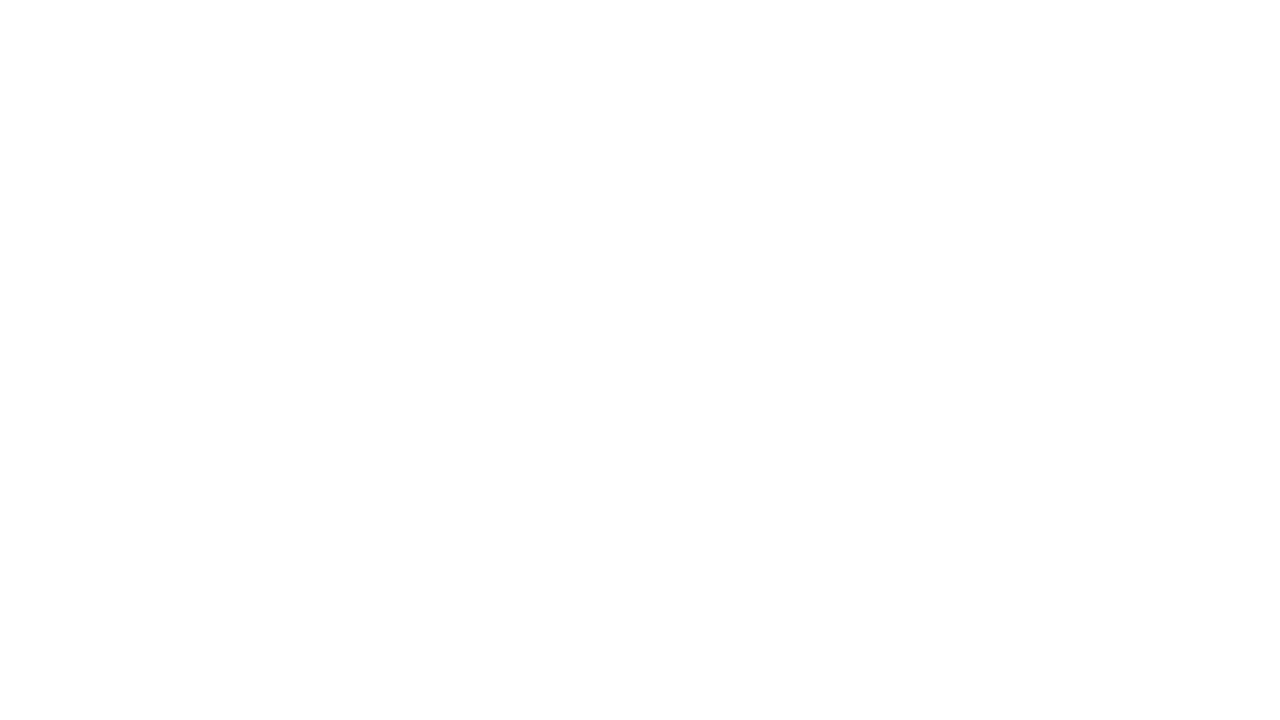

Navigated forward to next page
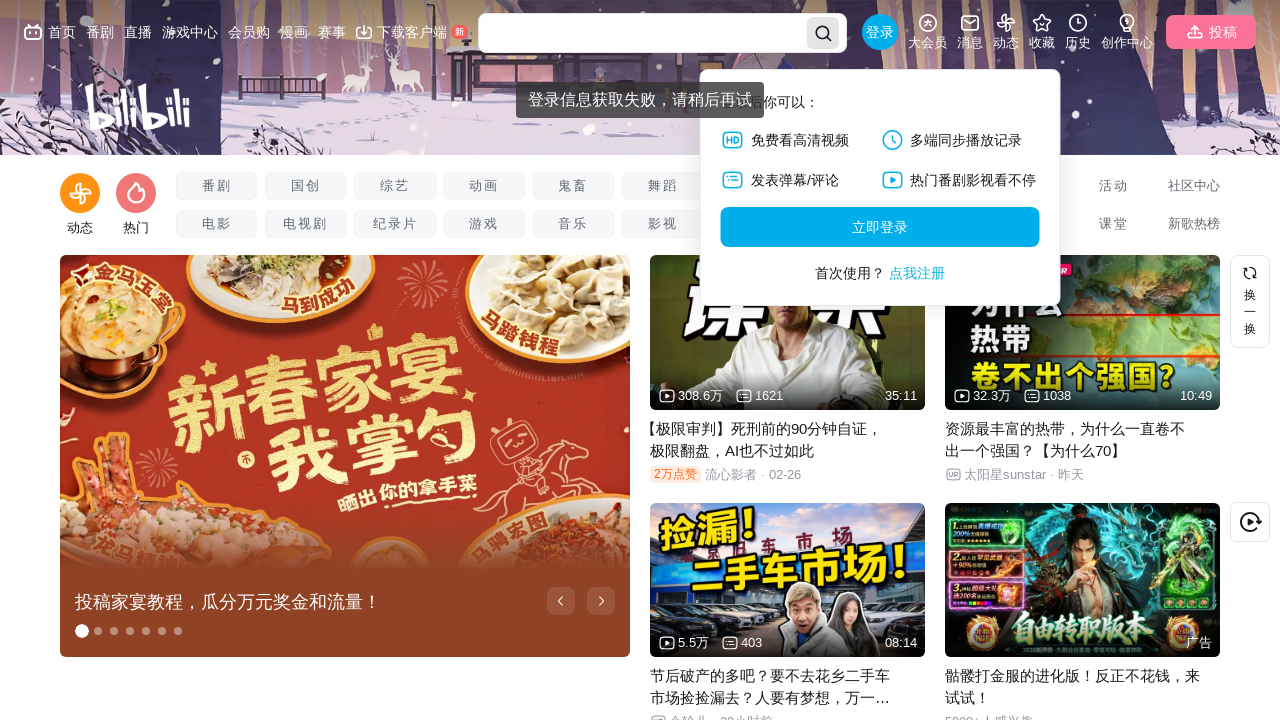

Search input element loaded successfully
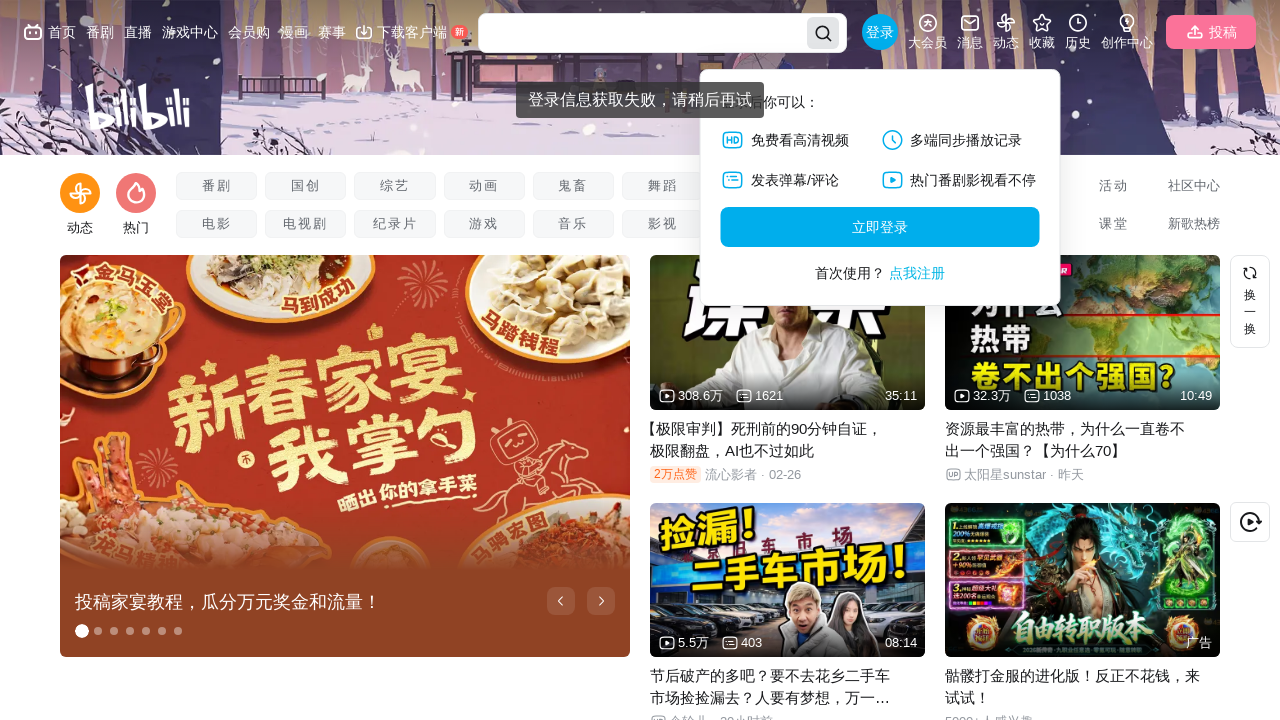

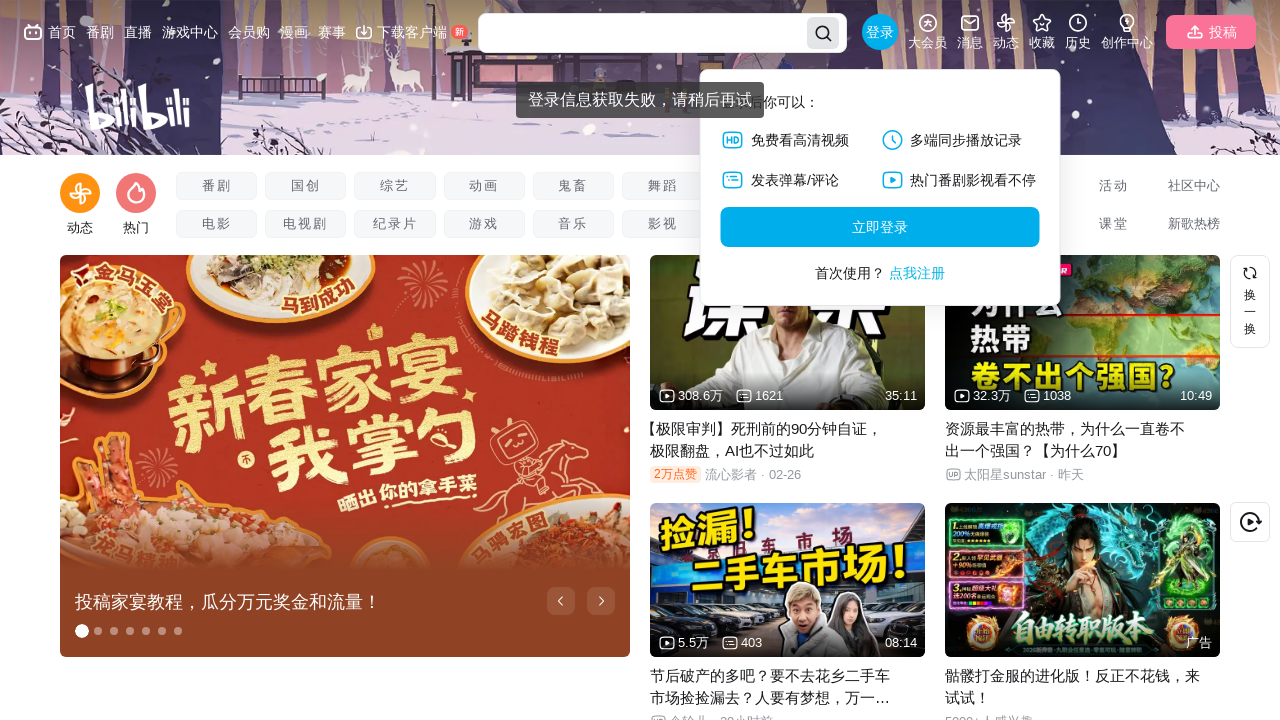